Tests clicking on the "Images" link/button on Google Translate page to navigate to image translation functionality

Starting URL: https://translate.google.com/

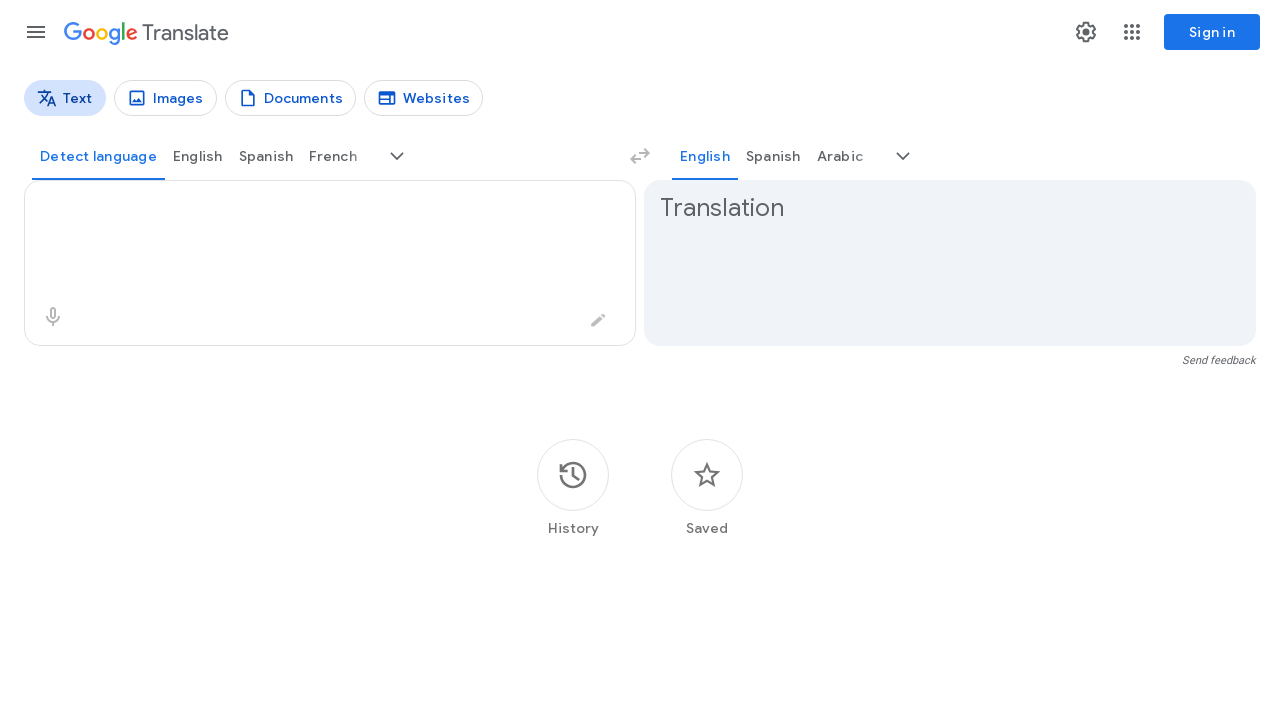

Navigated to Google Translate homepage
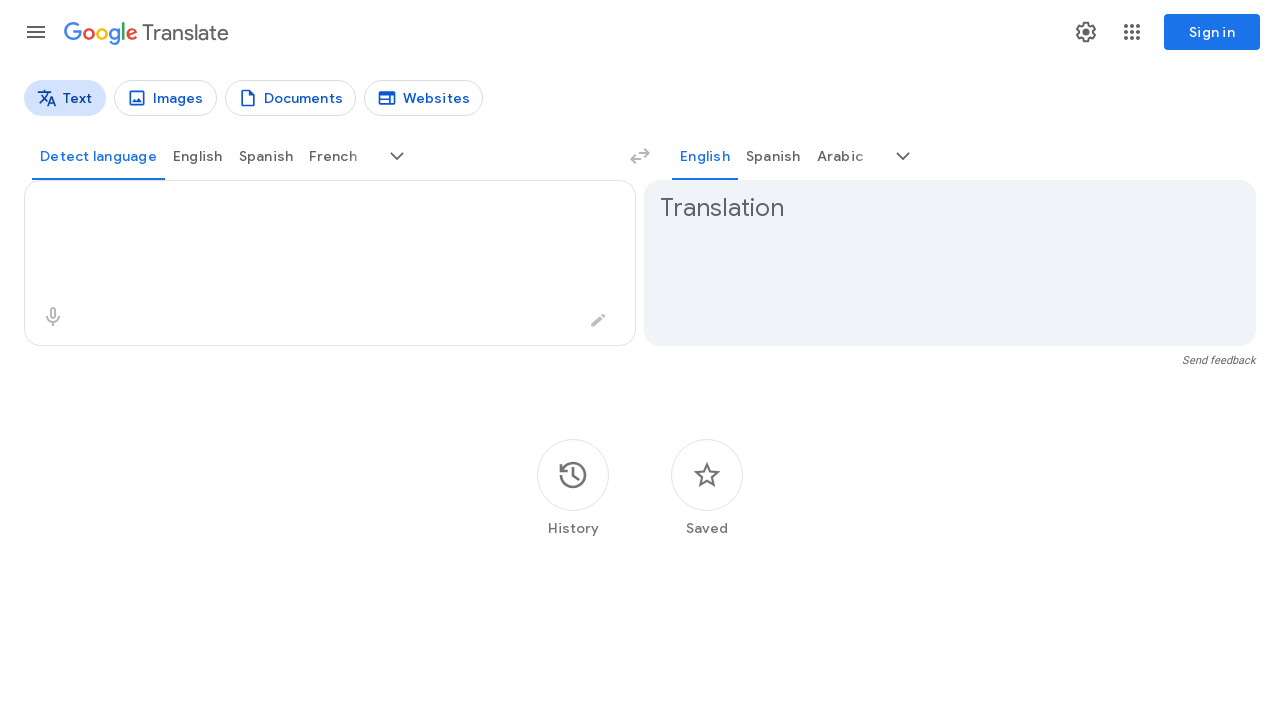

Clicked on the 'Images' link to navigate to image translation functionality at (178, 98) on xpath=//span[text()='Images']
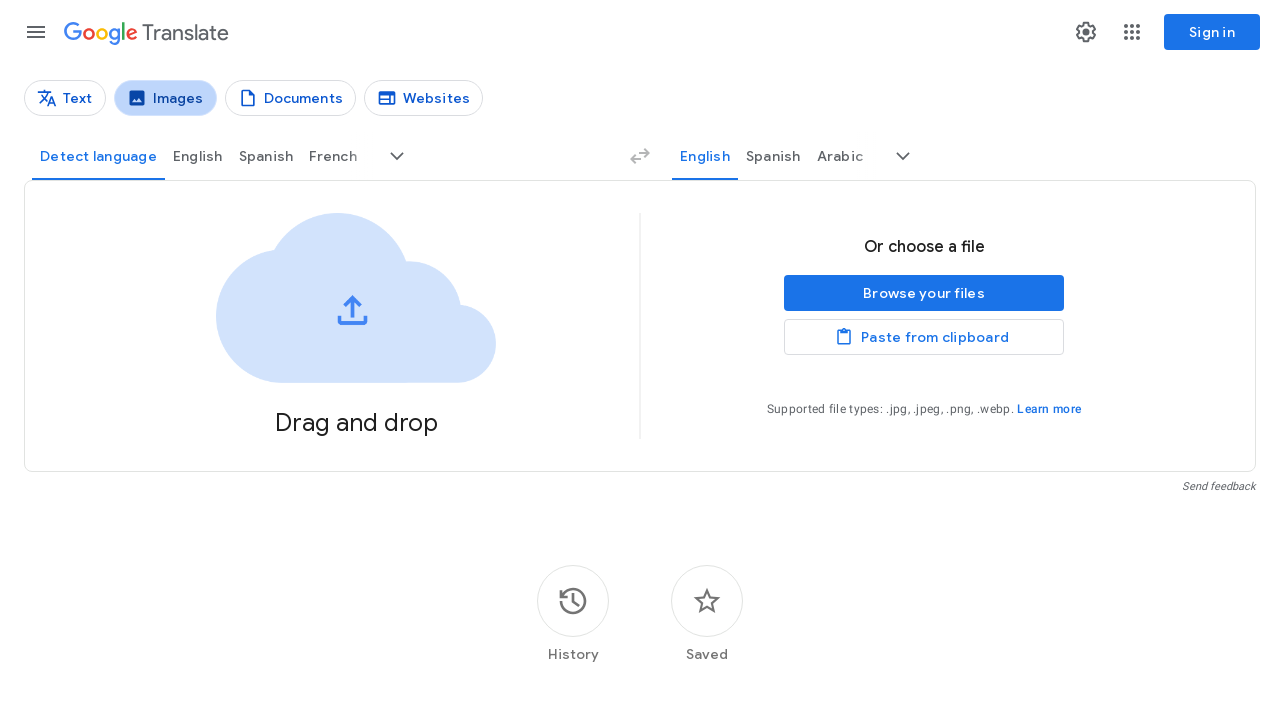

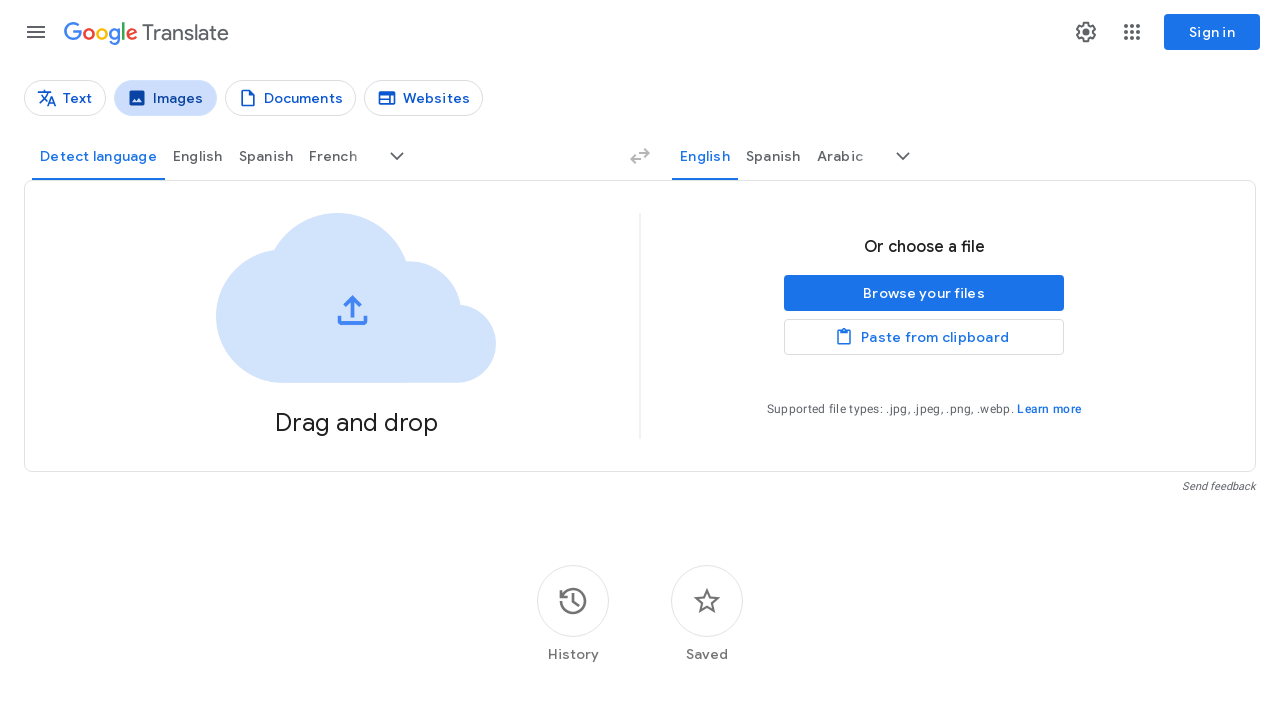